Tests iframe handling by switching to an iframe element, clicking a button inside it that triggers a JavaScript alert, and then switching back to the parent frame.

Starting URL: https://www.w3schools.com/jsref/tryit.asp?filename=tryjsref_alert

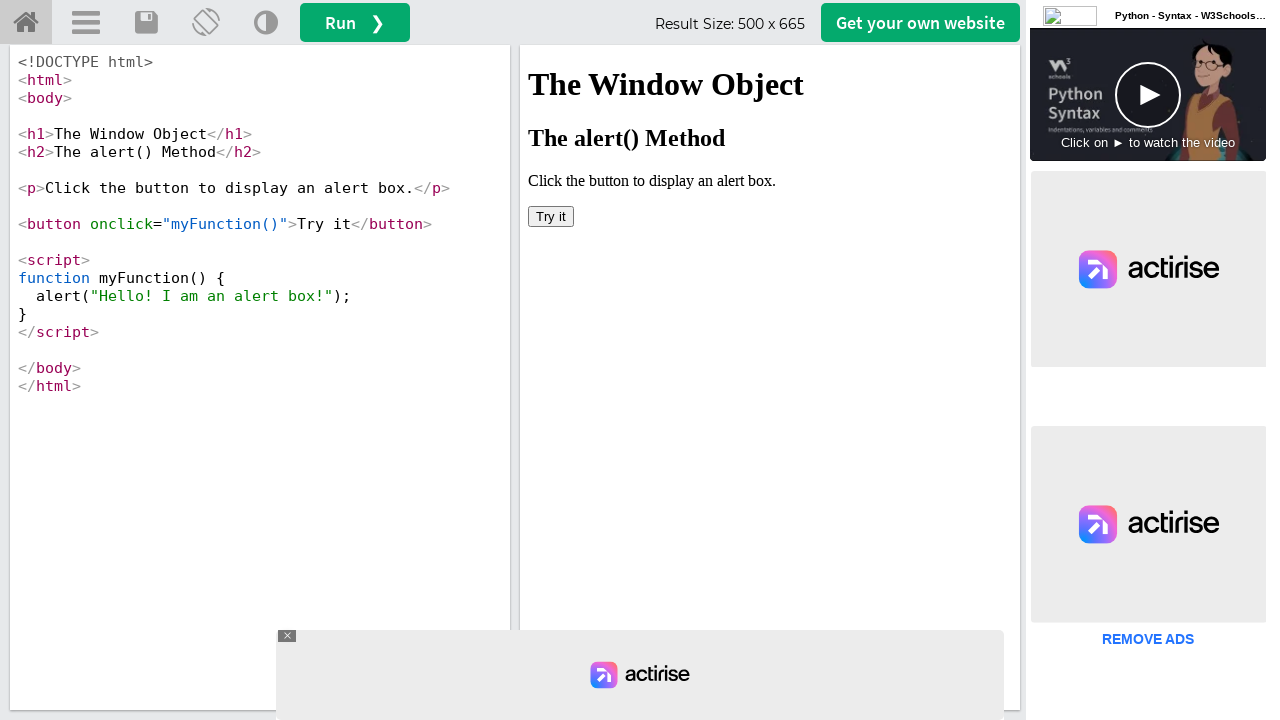

Located iframe element with ID 'iframeResult'
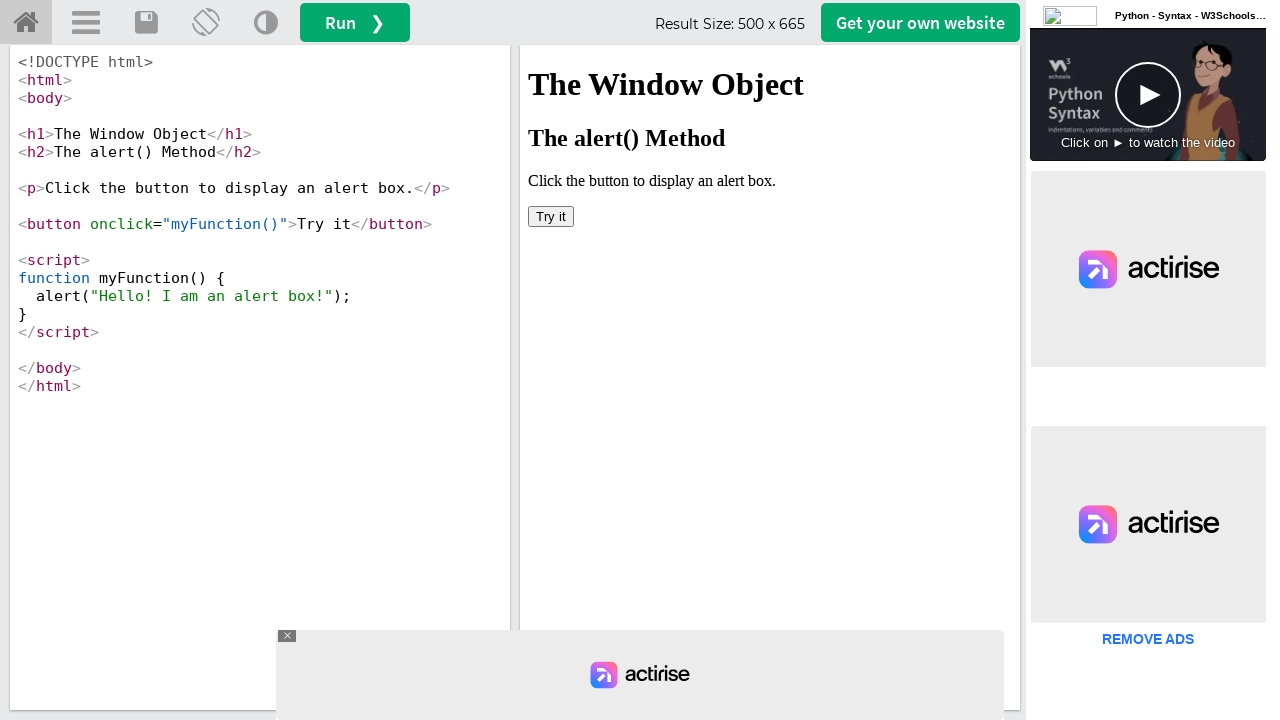

Set up dialog handler to automatically accept alerts
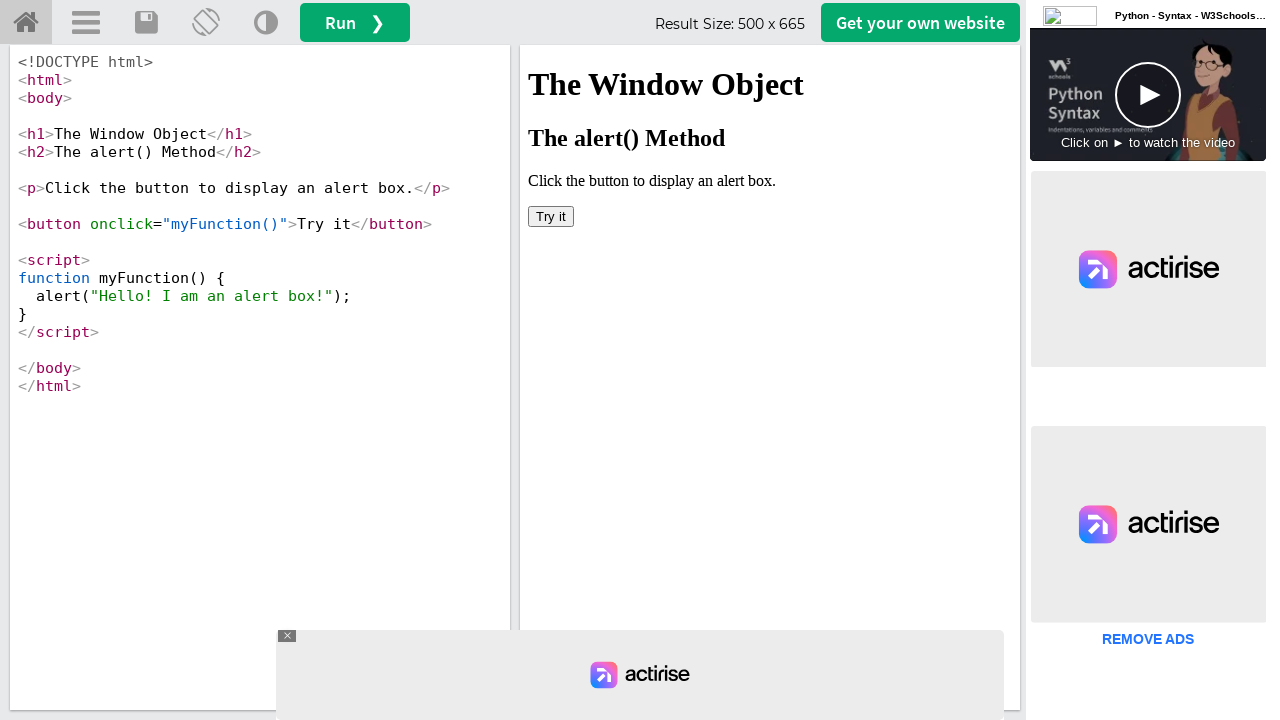

Clicked button inside iframe, which triggered a JavaScript alert at (551, 216) on #iframeResult >> internal:control=enter-frame >> button
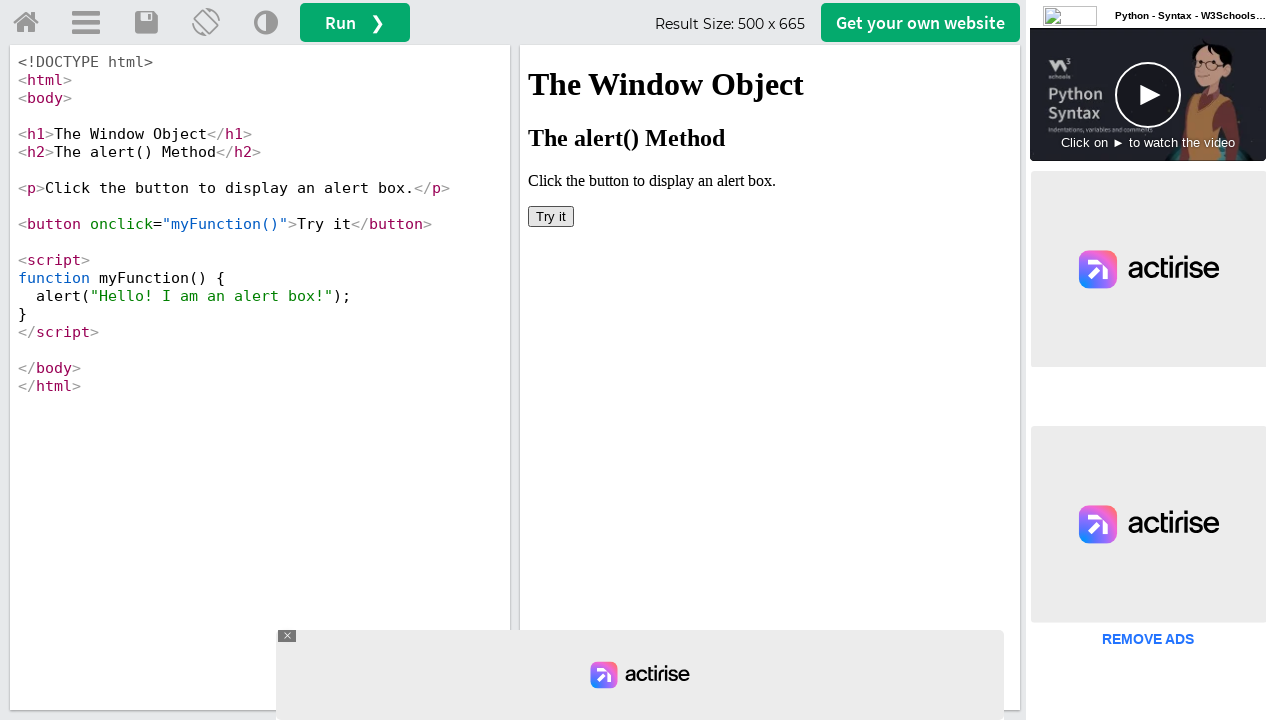

Waited 500ms for alert to be handled
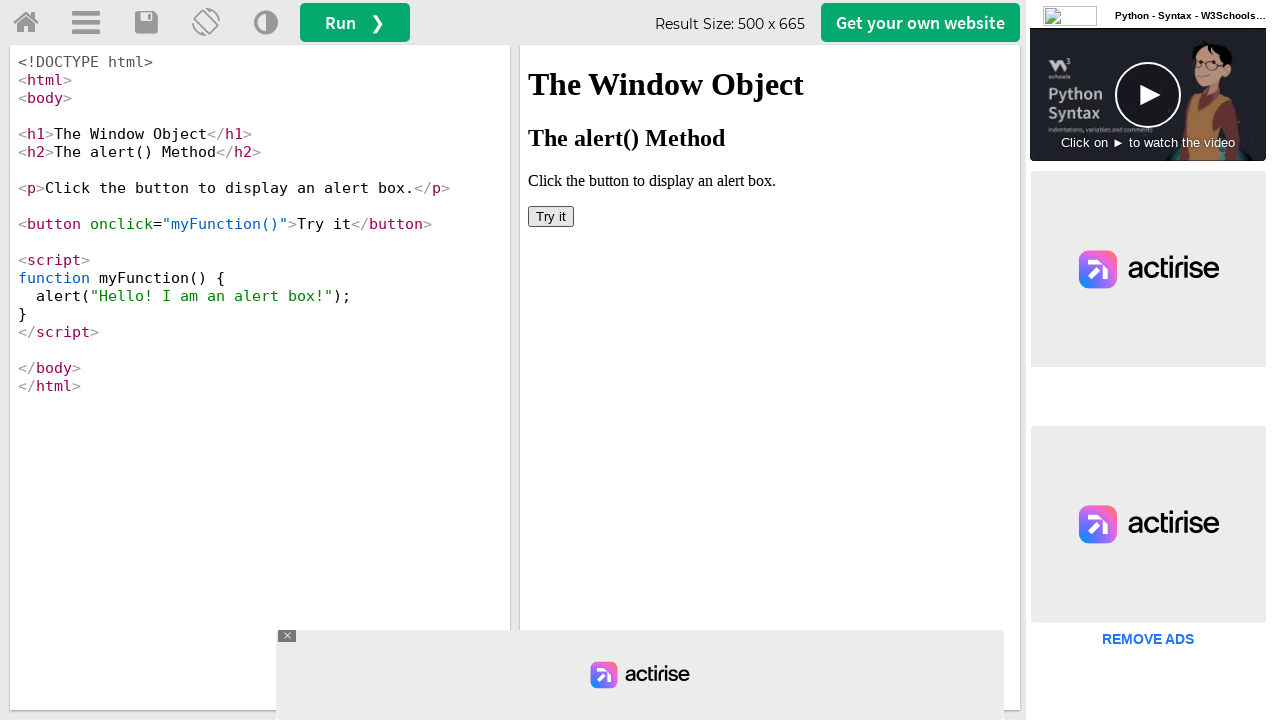

Retrieved page title: 'W3Schools Tryit Editor'
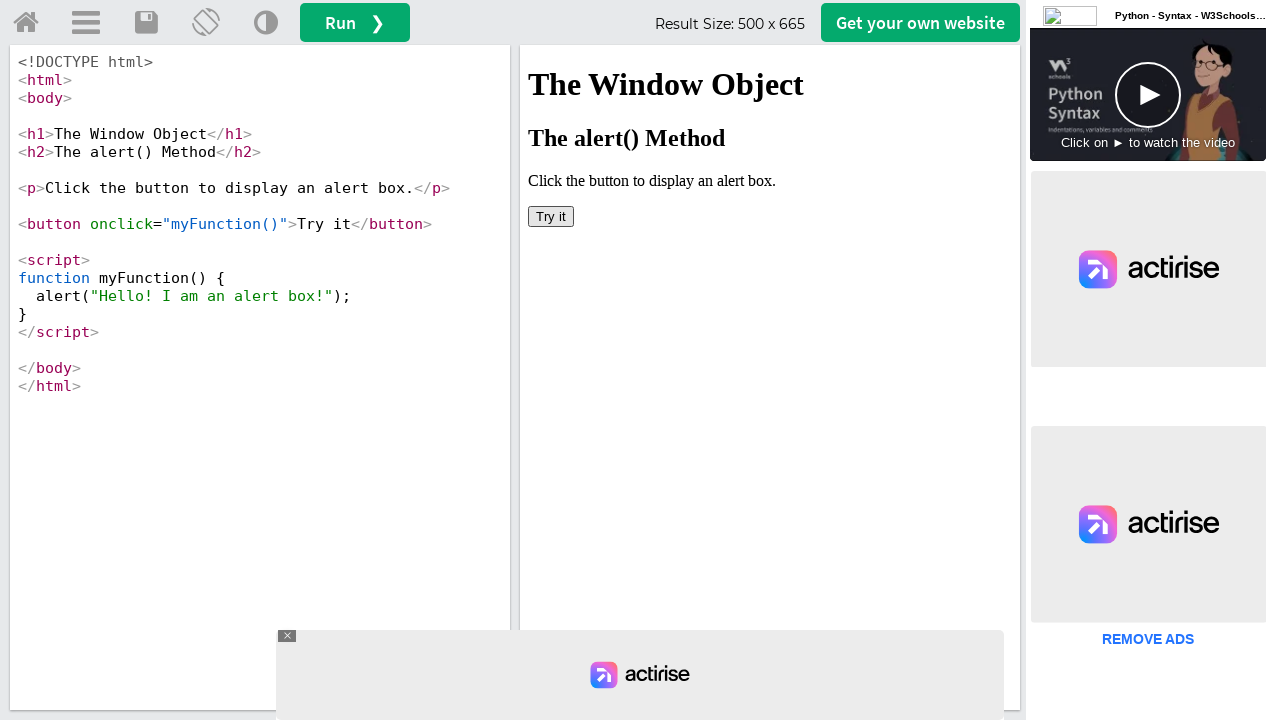

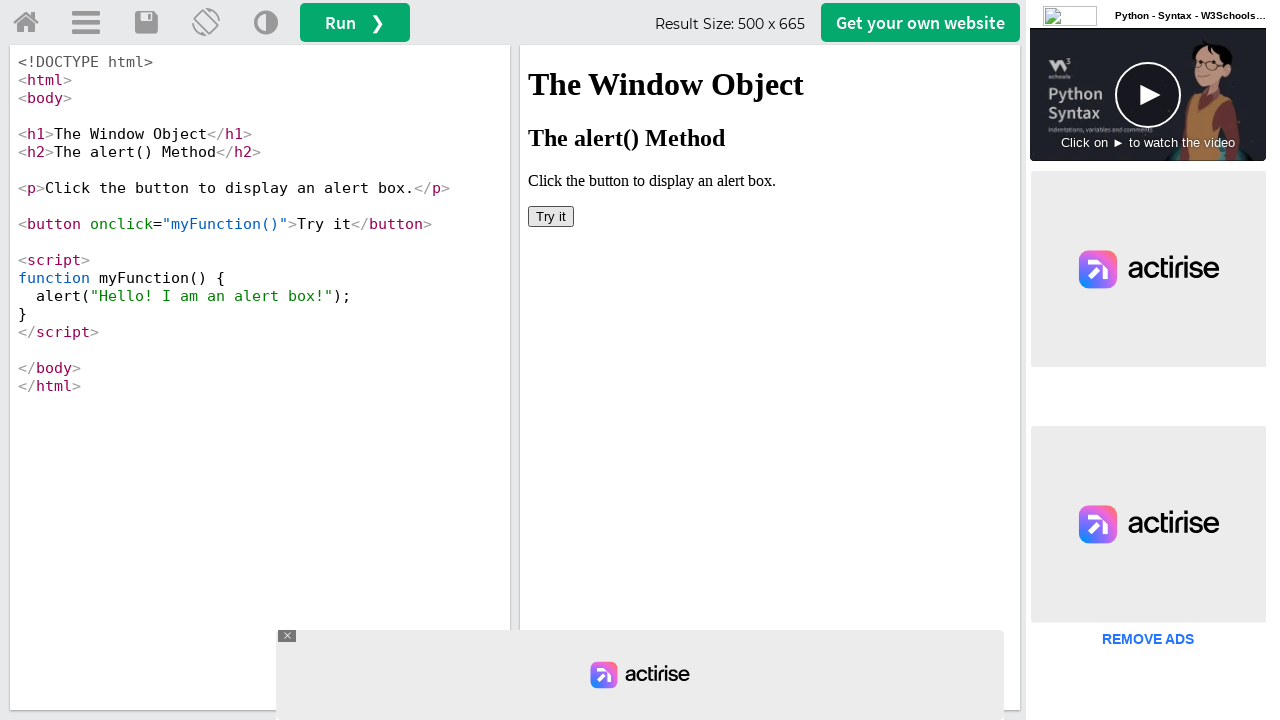